Tests modal dialog functionality by opening and closing a small modal

Starting URL: https://demoqa.com/modal-dialogs

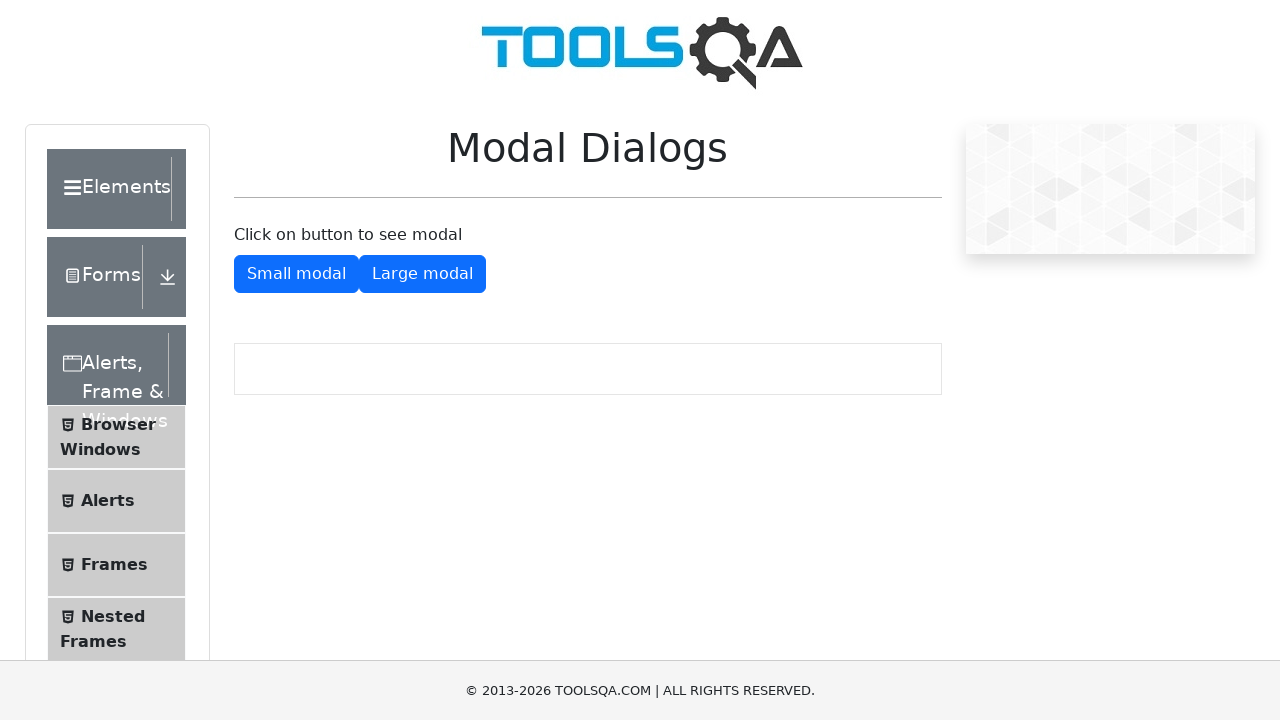

Clicked button to show small modal dialog at (296, 274) on #showSmallModal
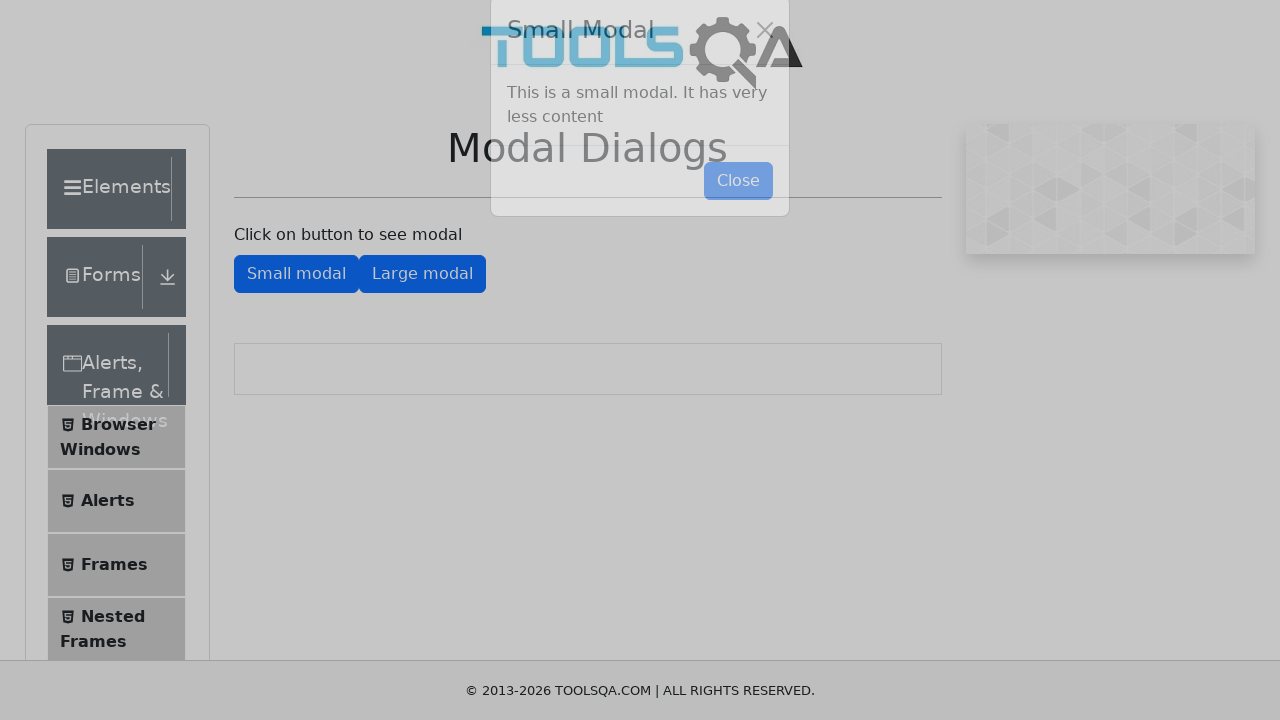

Clicked button to close small modal dialog at (738, 214) on #closeSmallModal
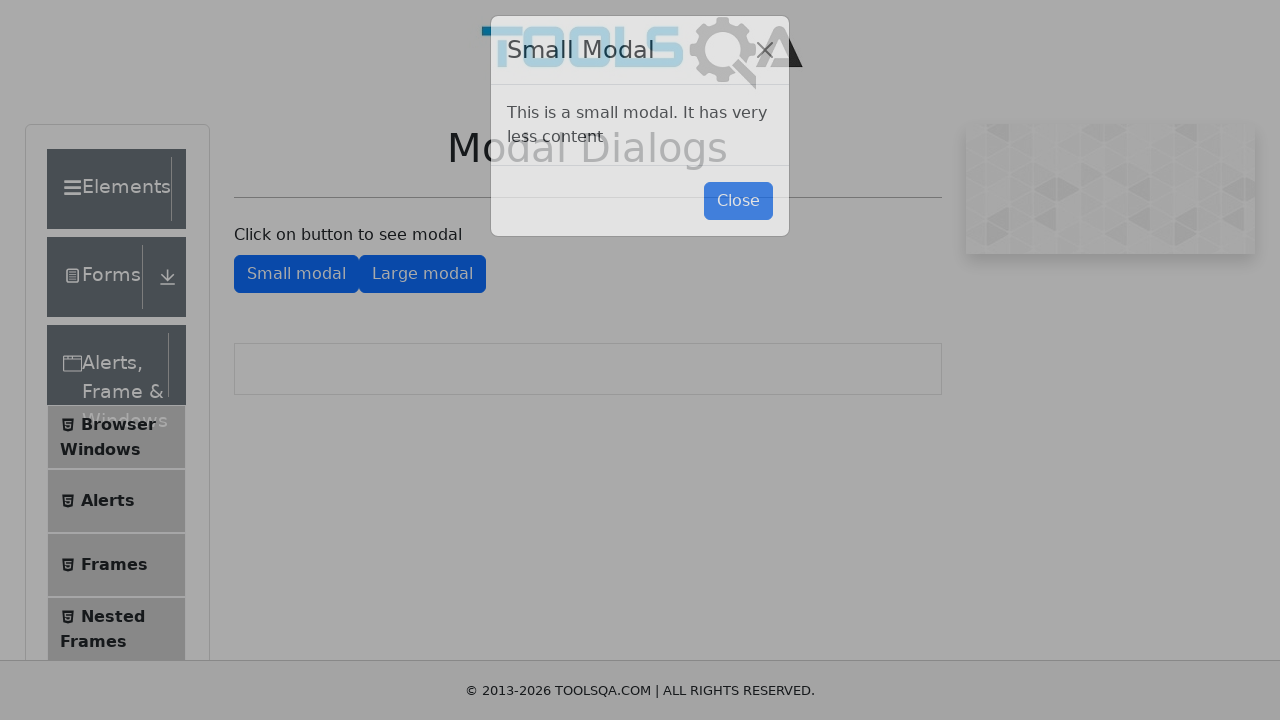

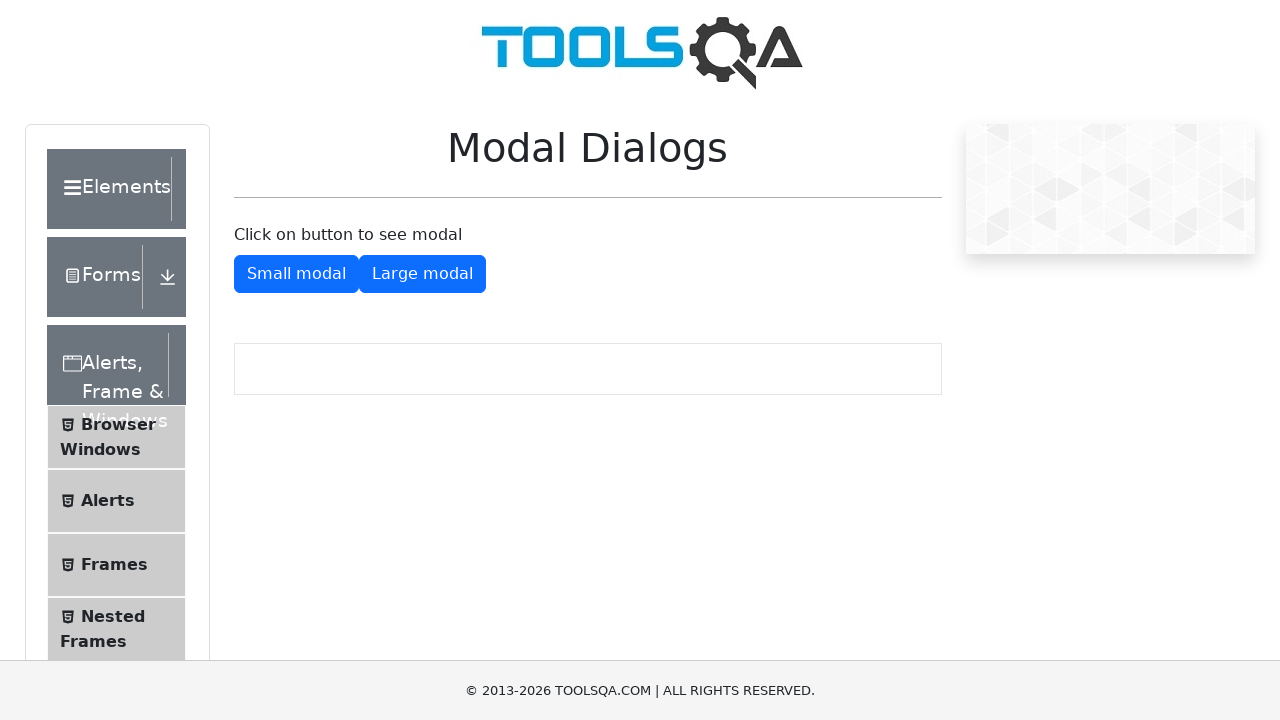